Automates a typing test by disabling sound settings, extracting the text to be typed, and then typing it into the input field

Starting URL: https://www.typing.com/student/typing-test/1-page

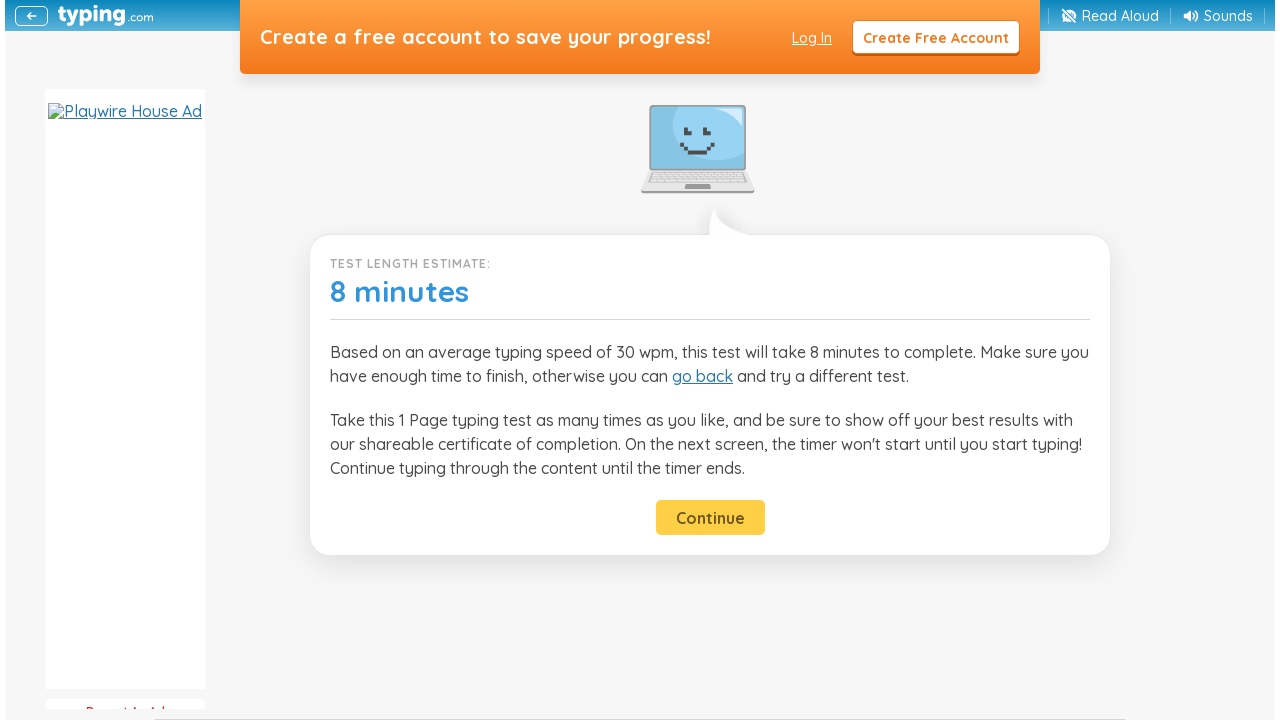

Waited 5 seconds for page to load
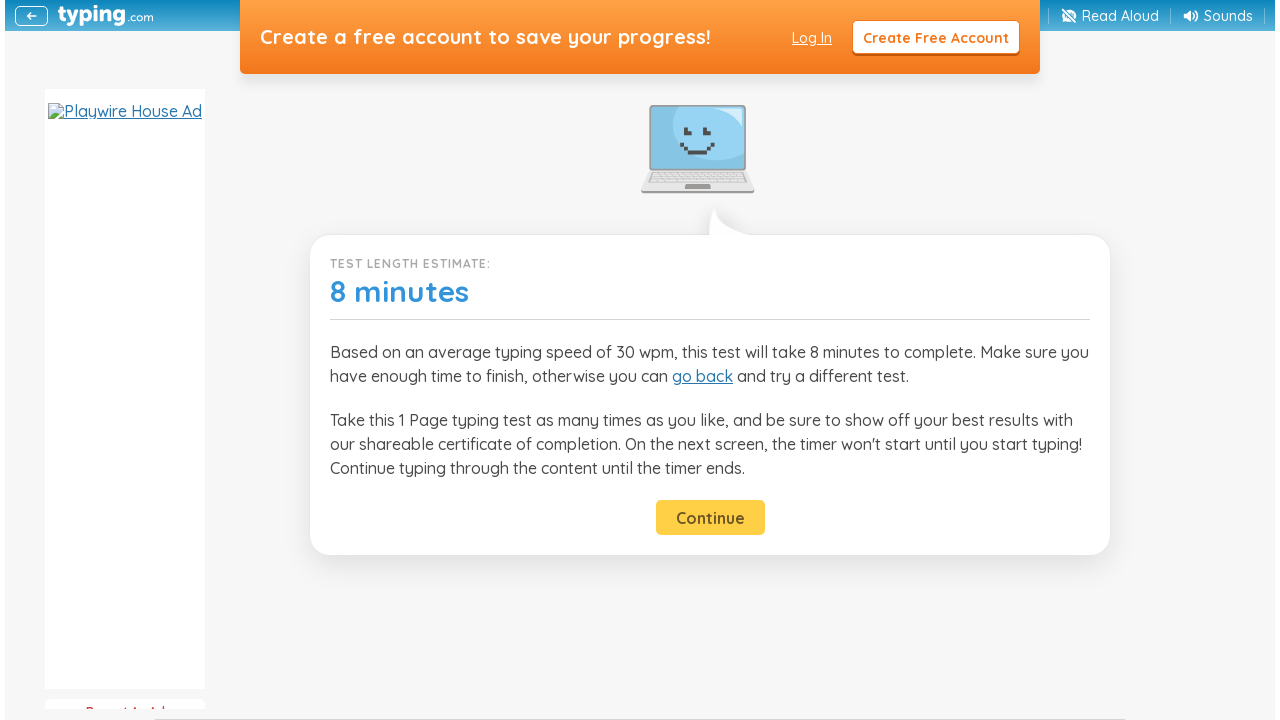

Clicked sound settings button to open modal at (1218, 16) on .js-sound-settings
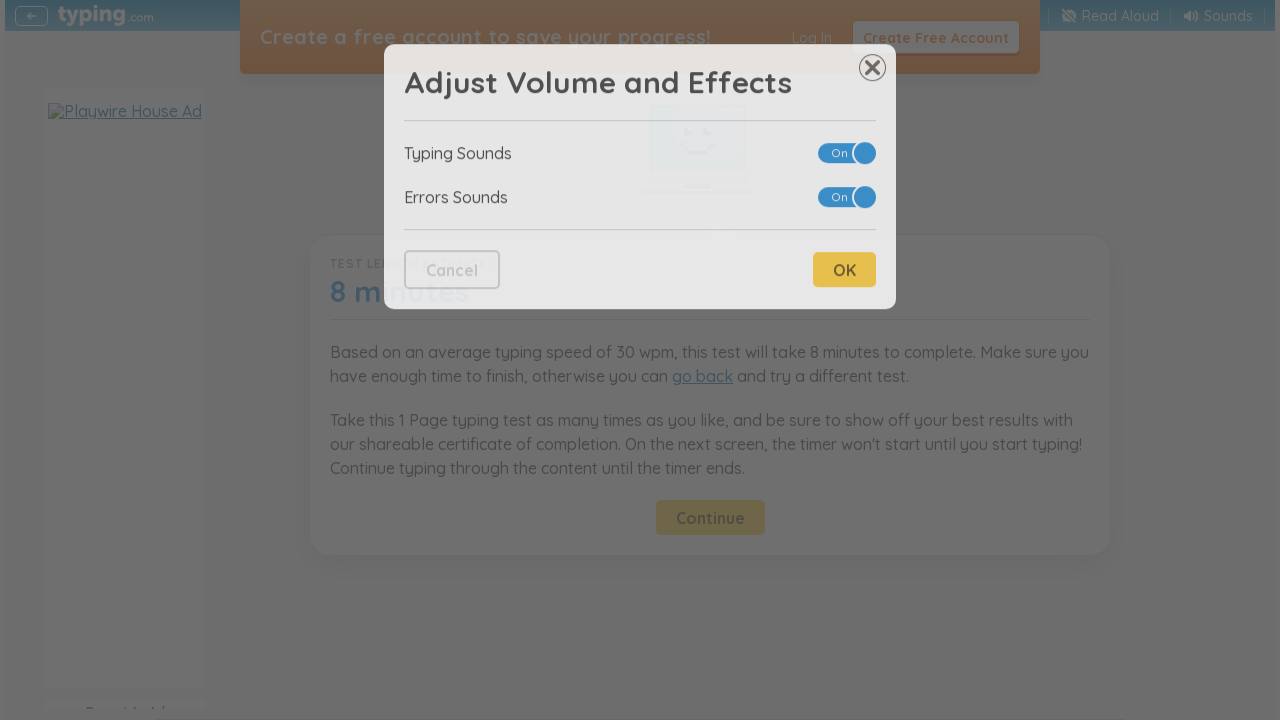

Waited for sound settings modal to appear
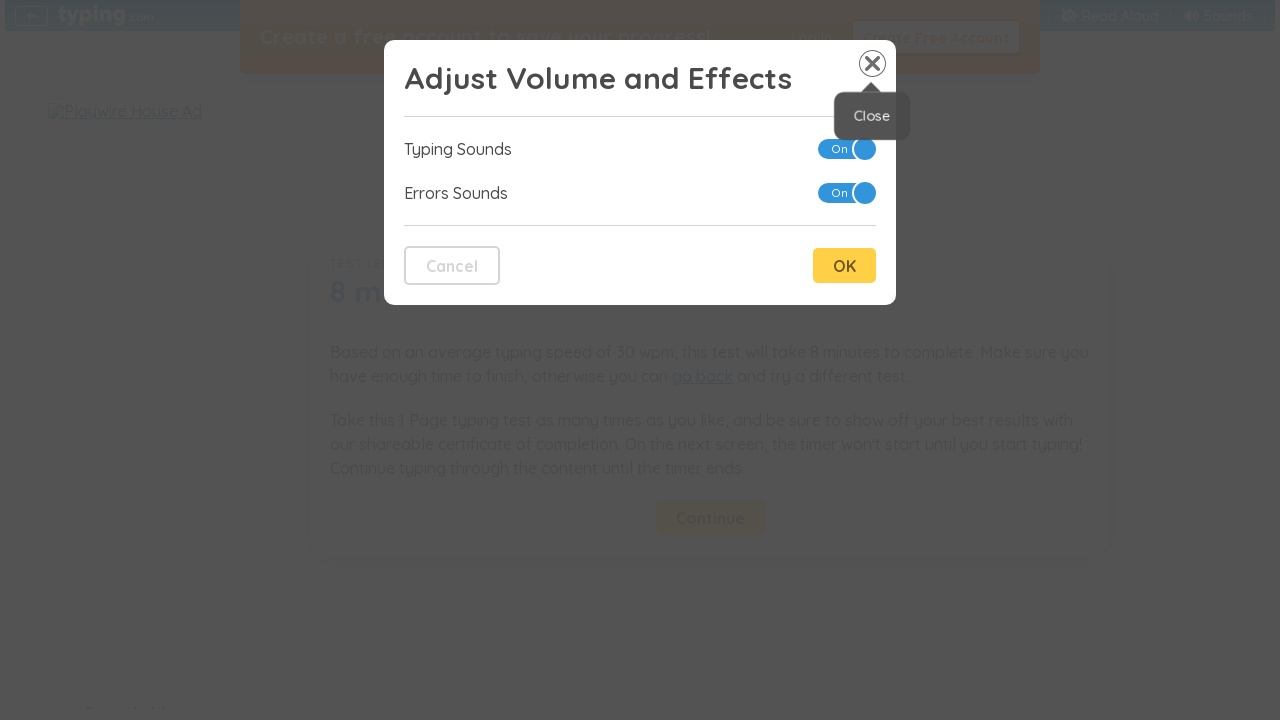

Located 2 sound switches to disable
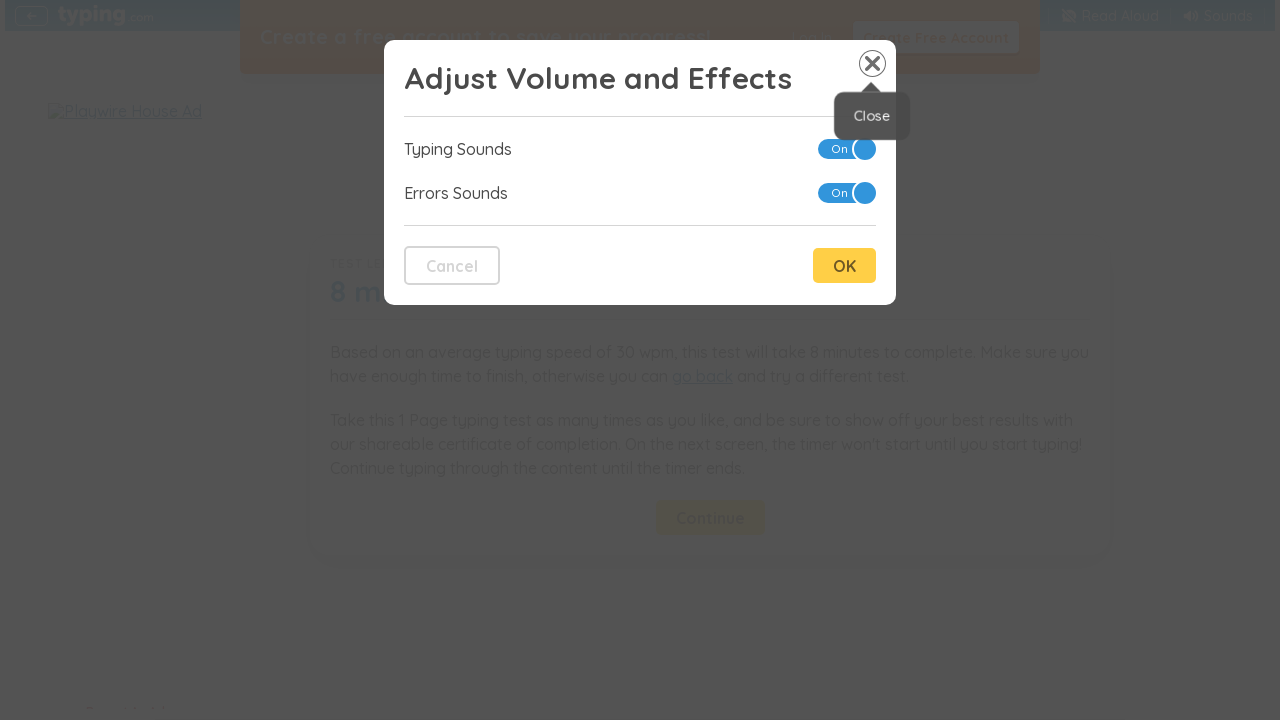

Disabled a sound switch at (846, 149) on .modal-wrapper .has-switch >> nth=0
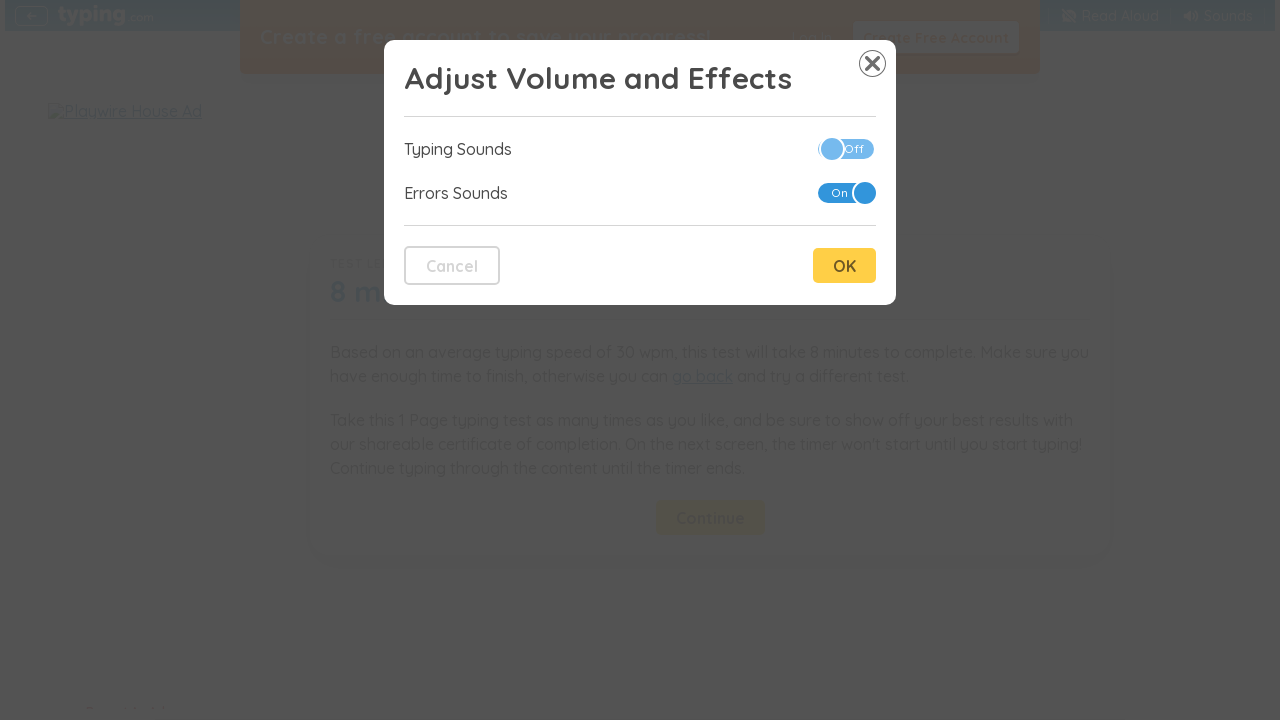

Disabled a sound switch at (846, 193) on .modal-wrapper .has-switch >> nth=1
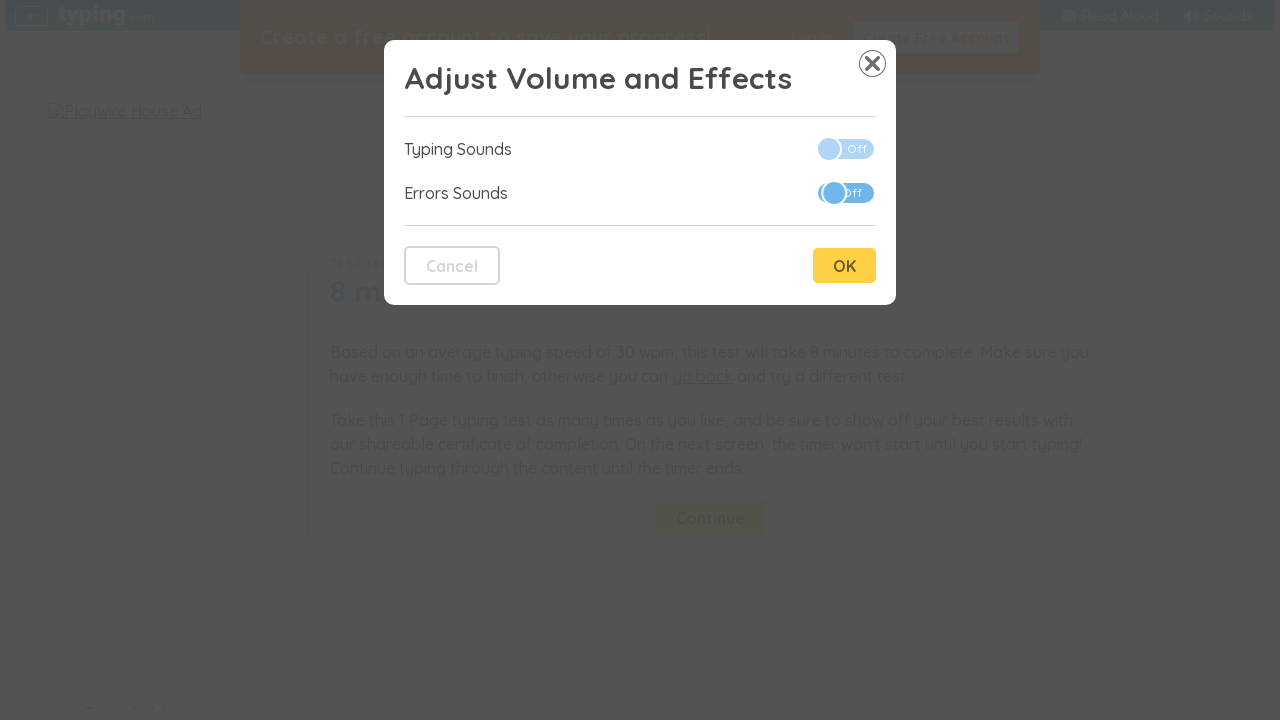

Waited for sound switches to update
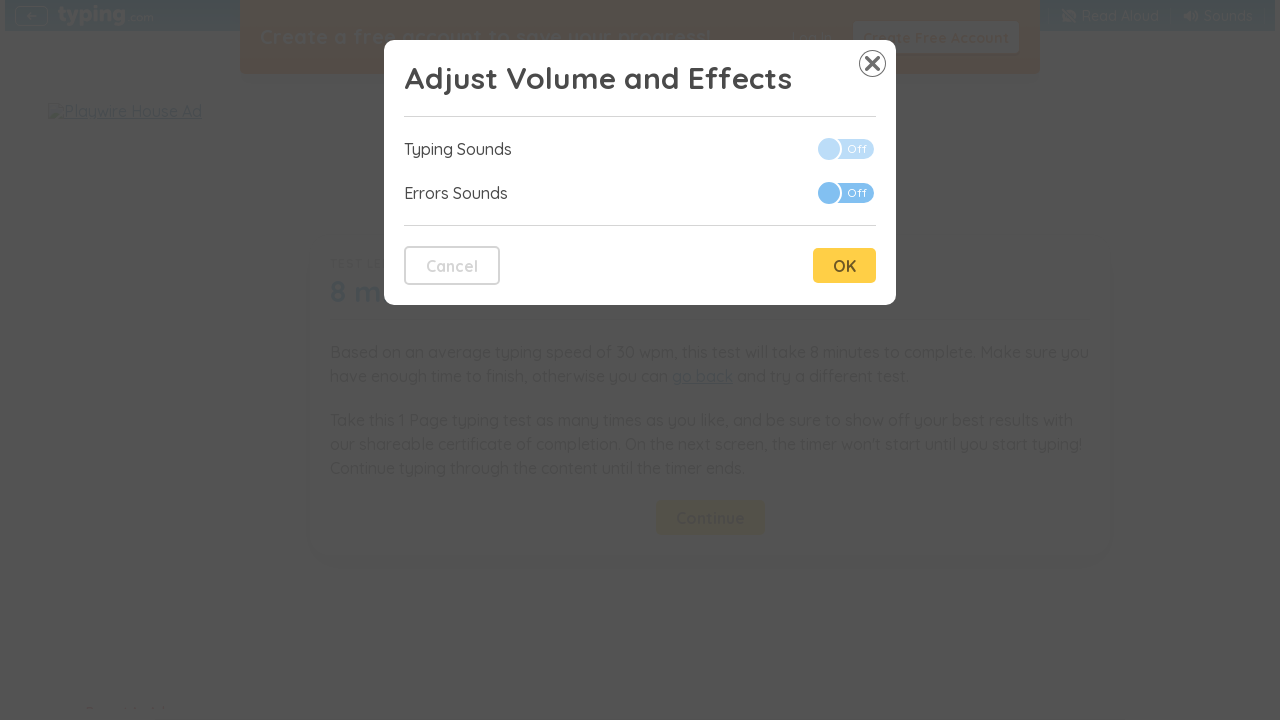

Clicked button to close sound settings modal at (872, 64) on .modal-wrapper button
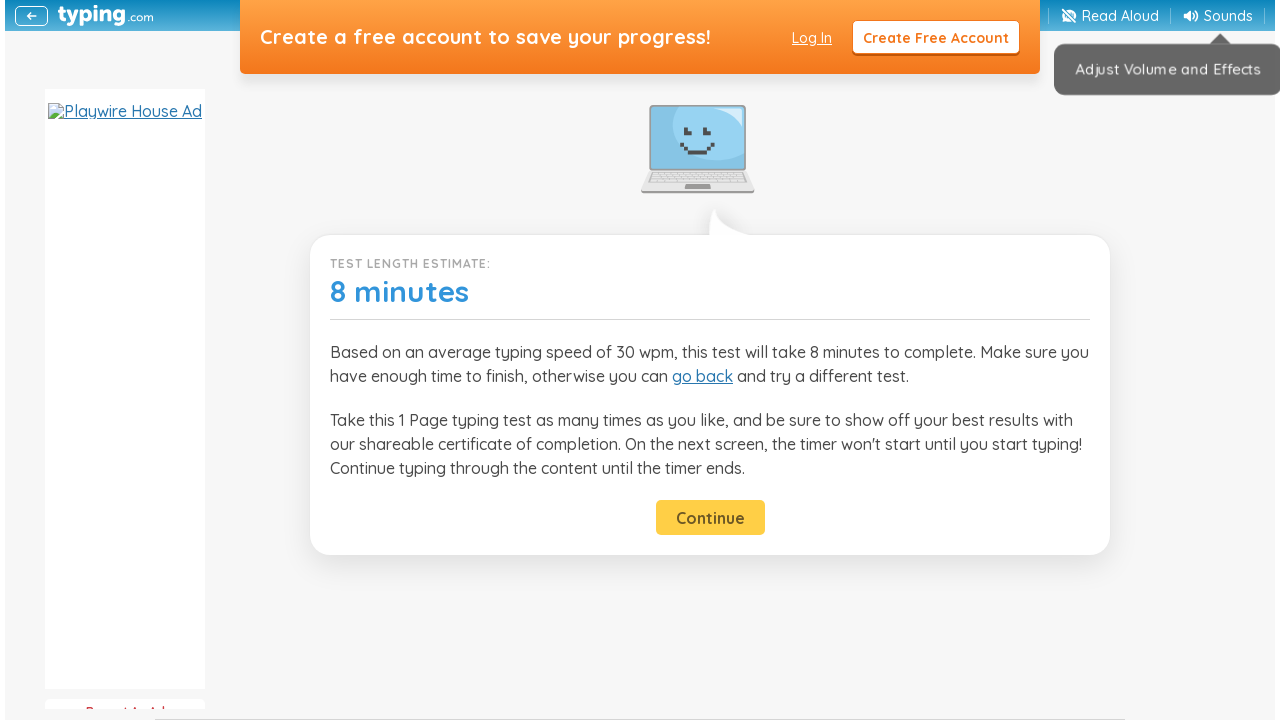

Located 0 letter elements to extract
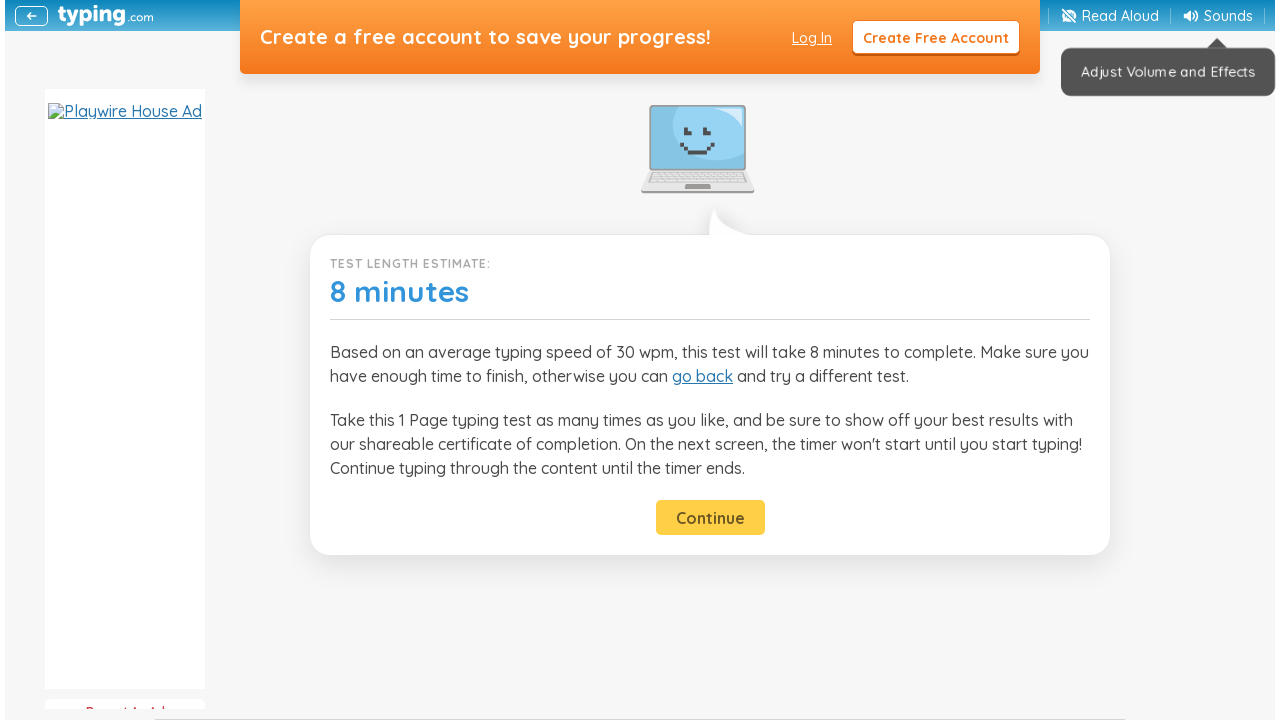

Extracted 0 characters from letter elements
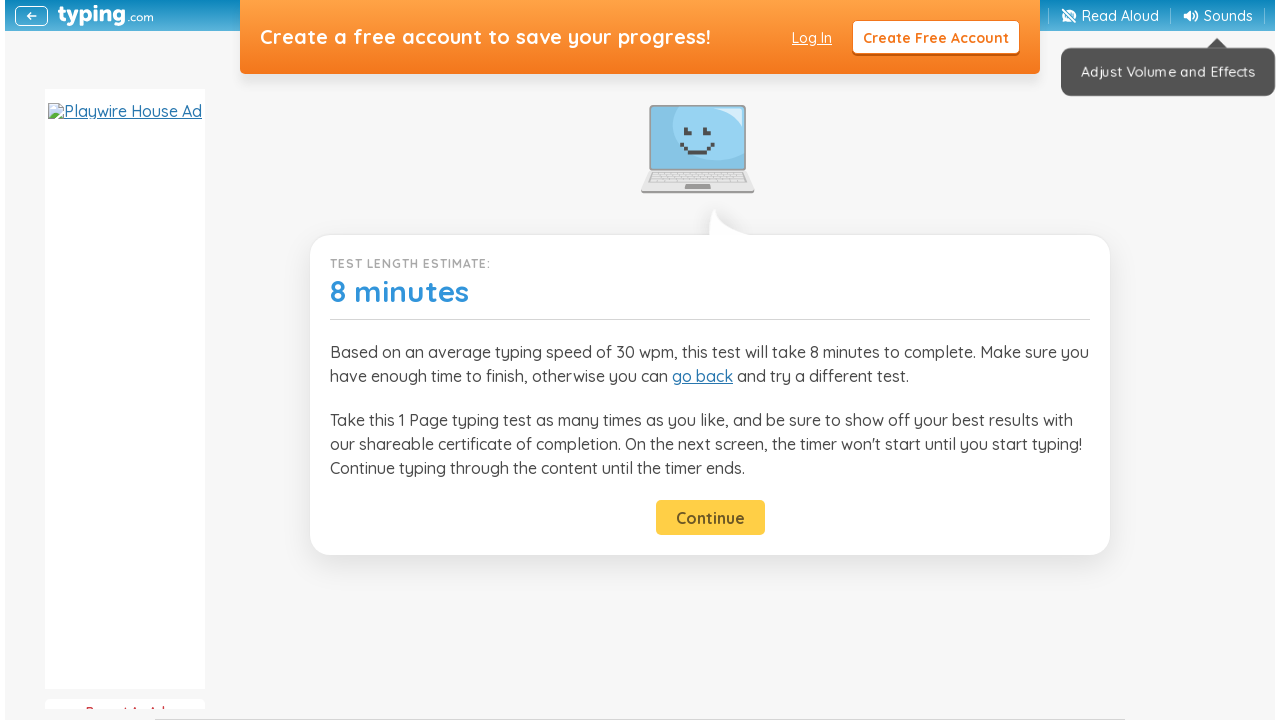

Located the input box for typing test
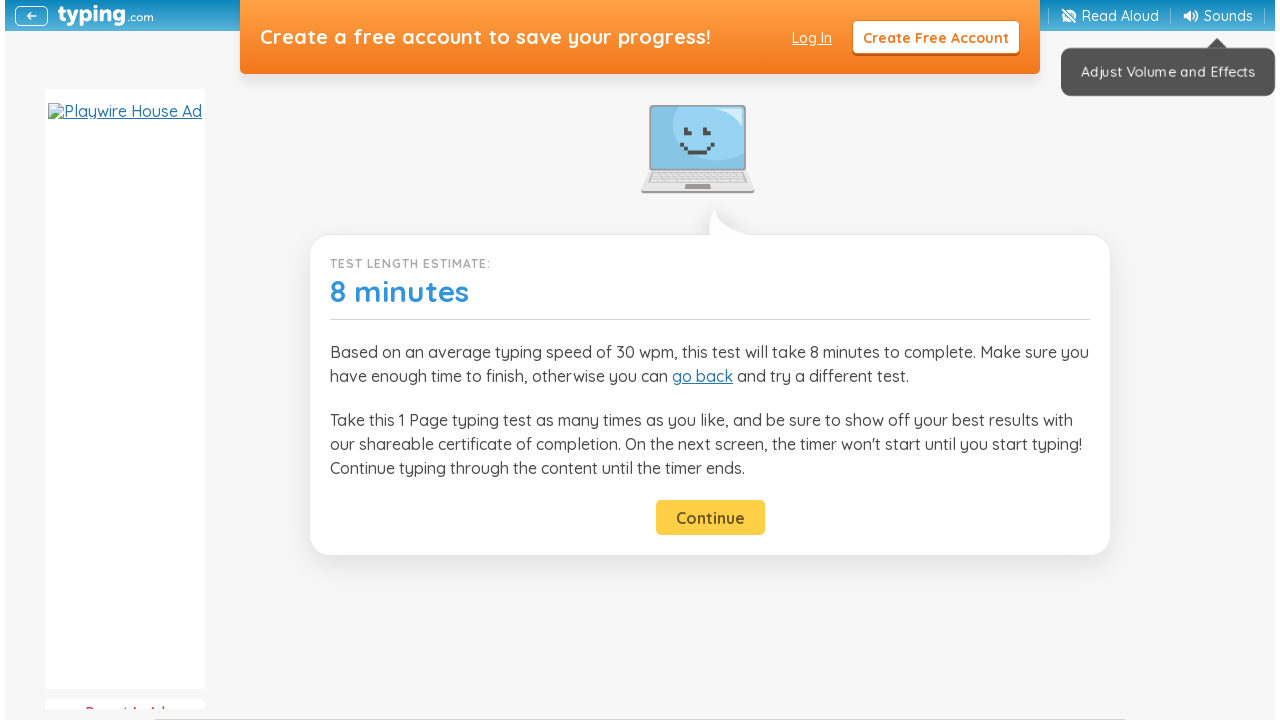

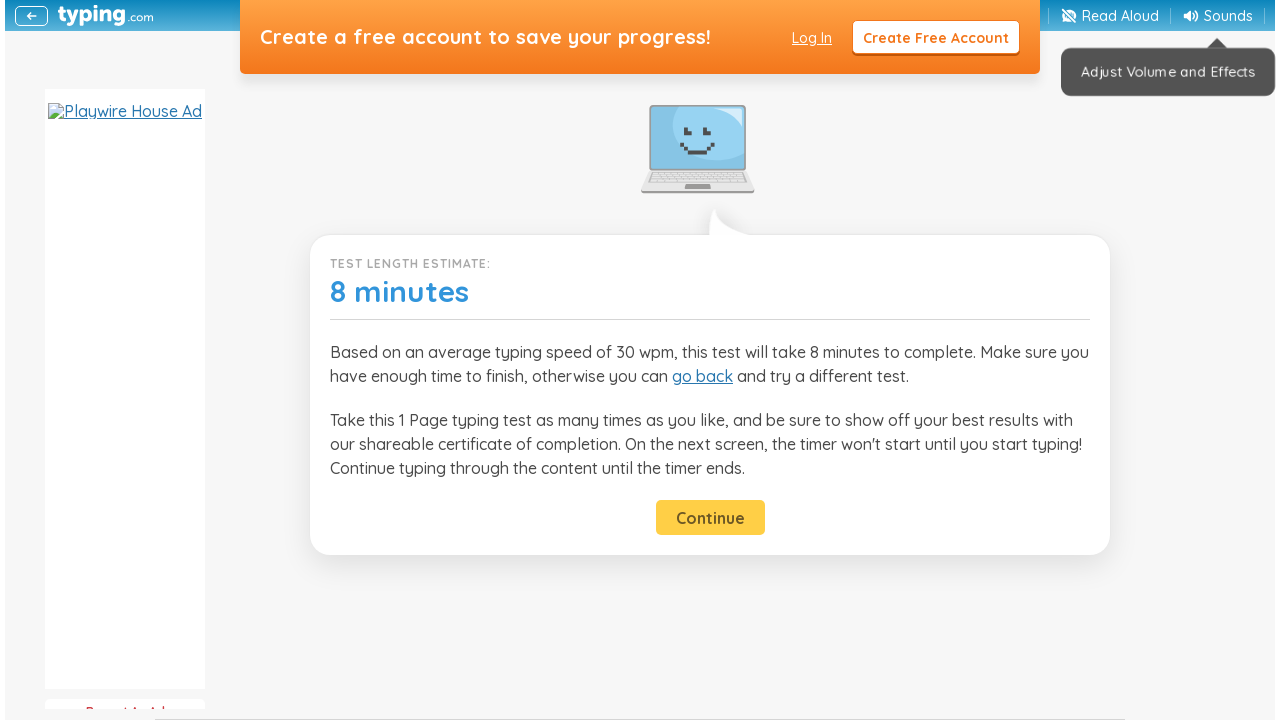